Tests the droppable functionality by clicking on the Droppable link and dragging one element onto another within an iframe

Starting URL: https://jqueryui.com

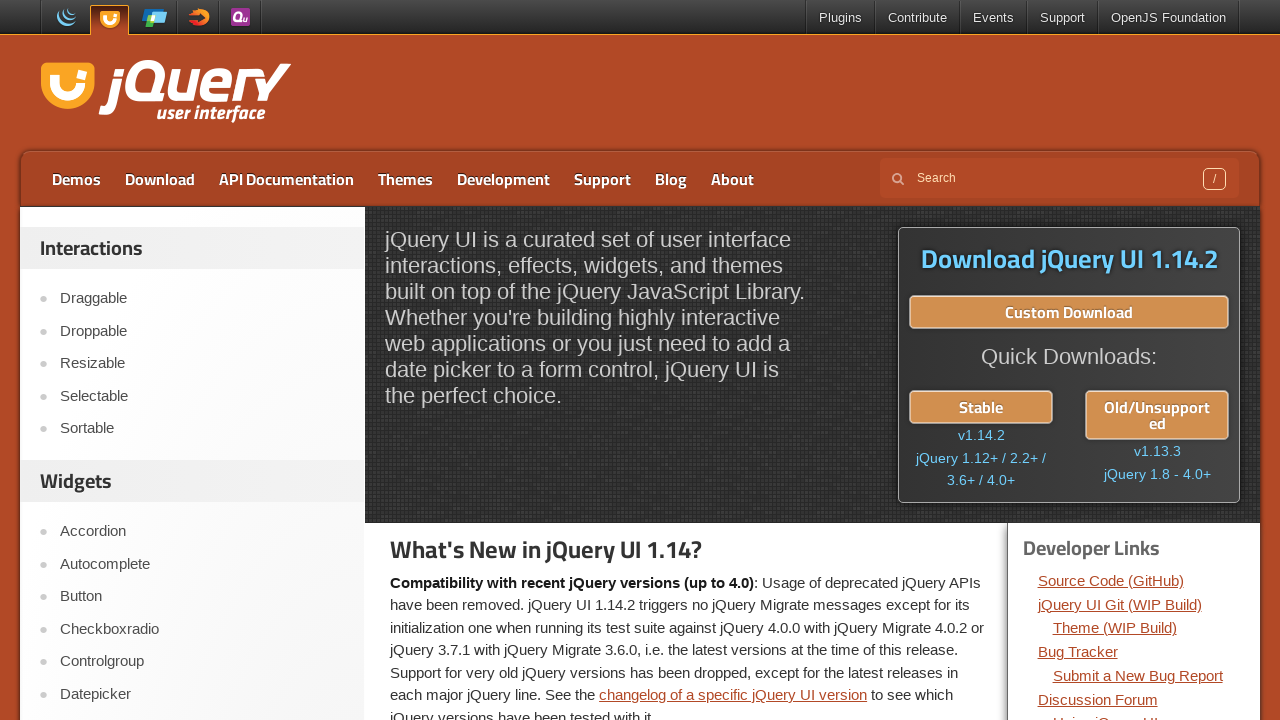

Clicked on the Droppable link at (202, 331) on xpath=//a[contains(@href, '/droppable/')]
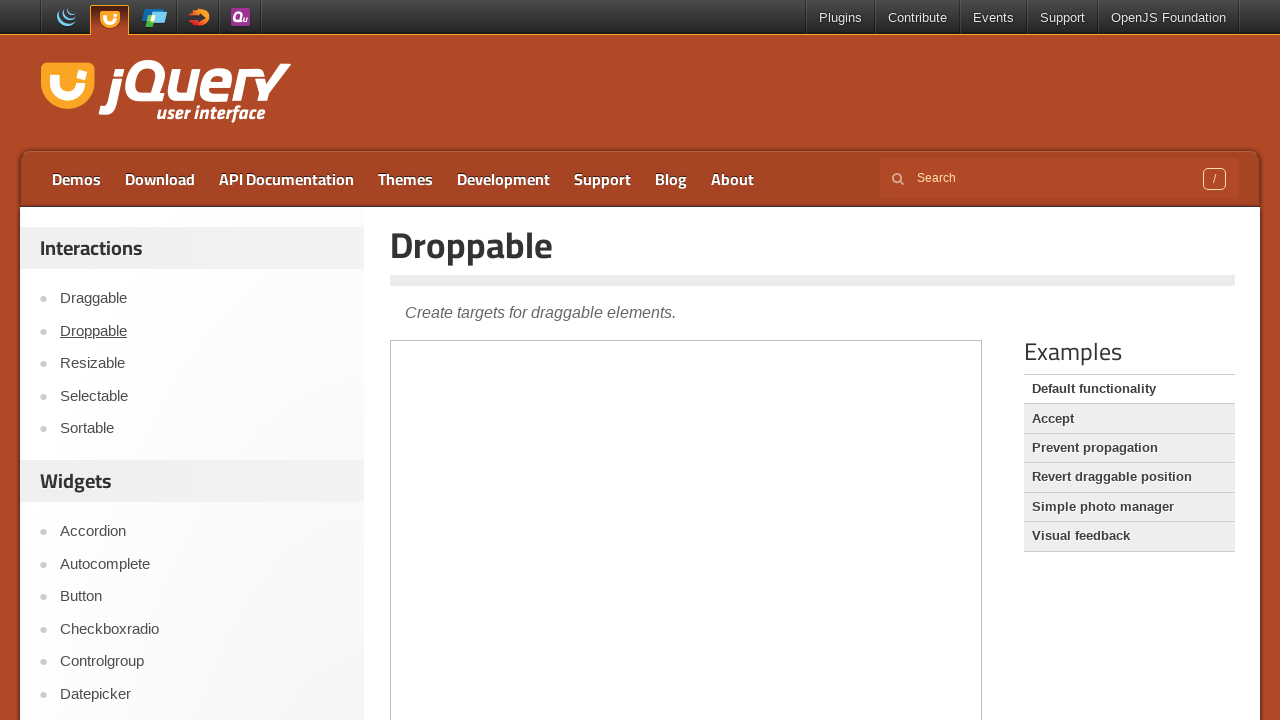

Located the demo iframe
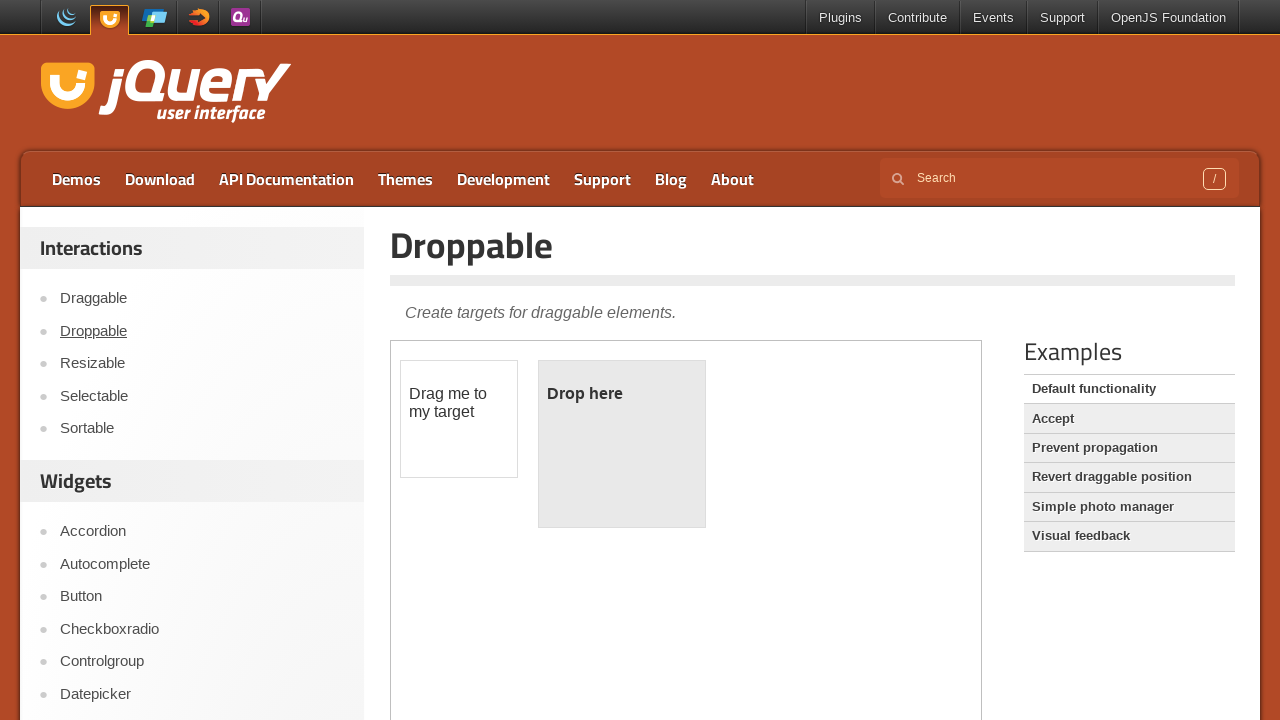

Dragged draggable element onto droppable target at (622, 444)
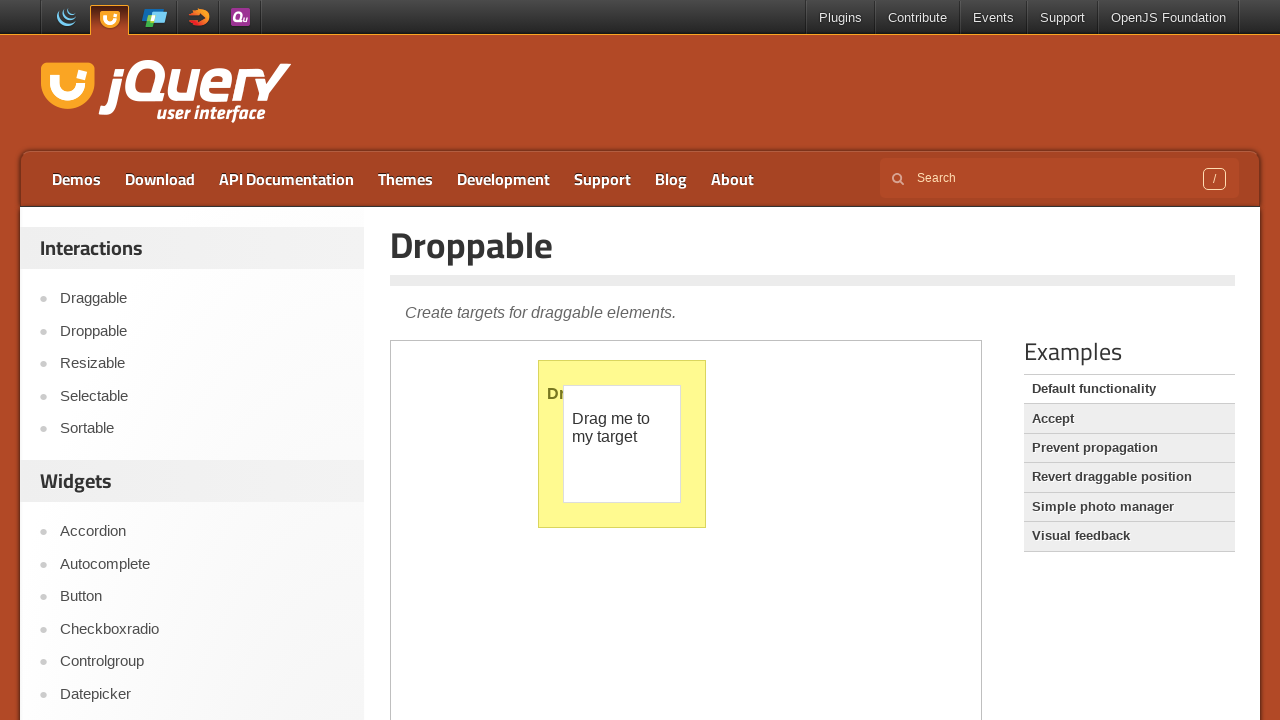

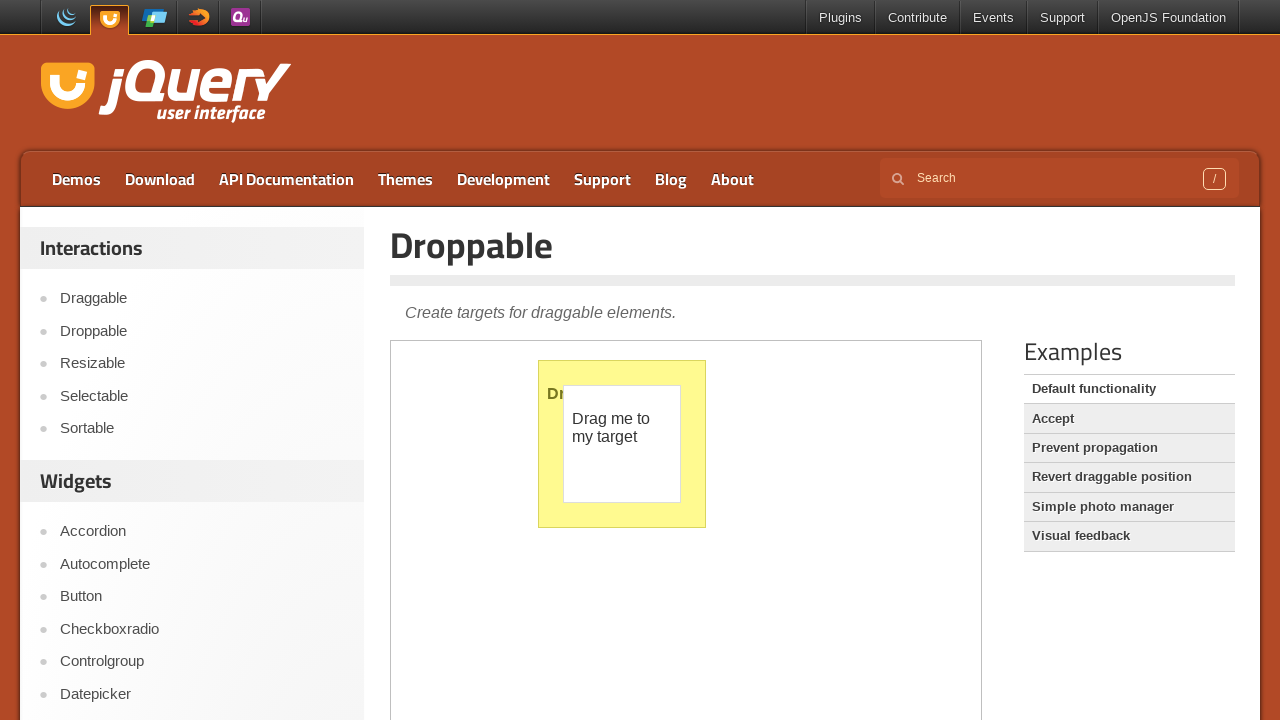